Tests handling of JavaScript confirmation dialogs by clicking a confirm button and dismissing (canceling) the confirmation popup

Starting URL: https://testautomationpractice.blogspot.com/

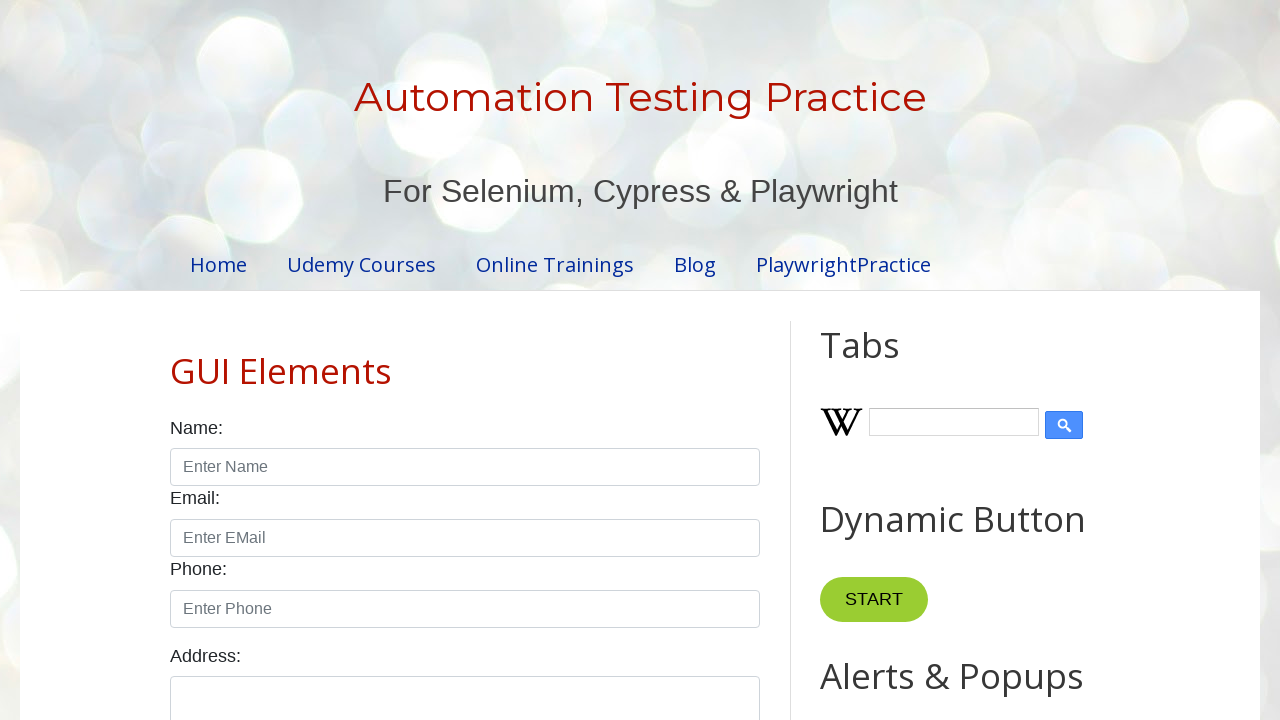

Set up dialog handler to dismiss confirmation popups
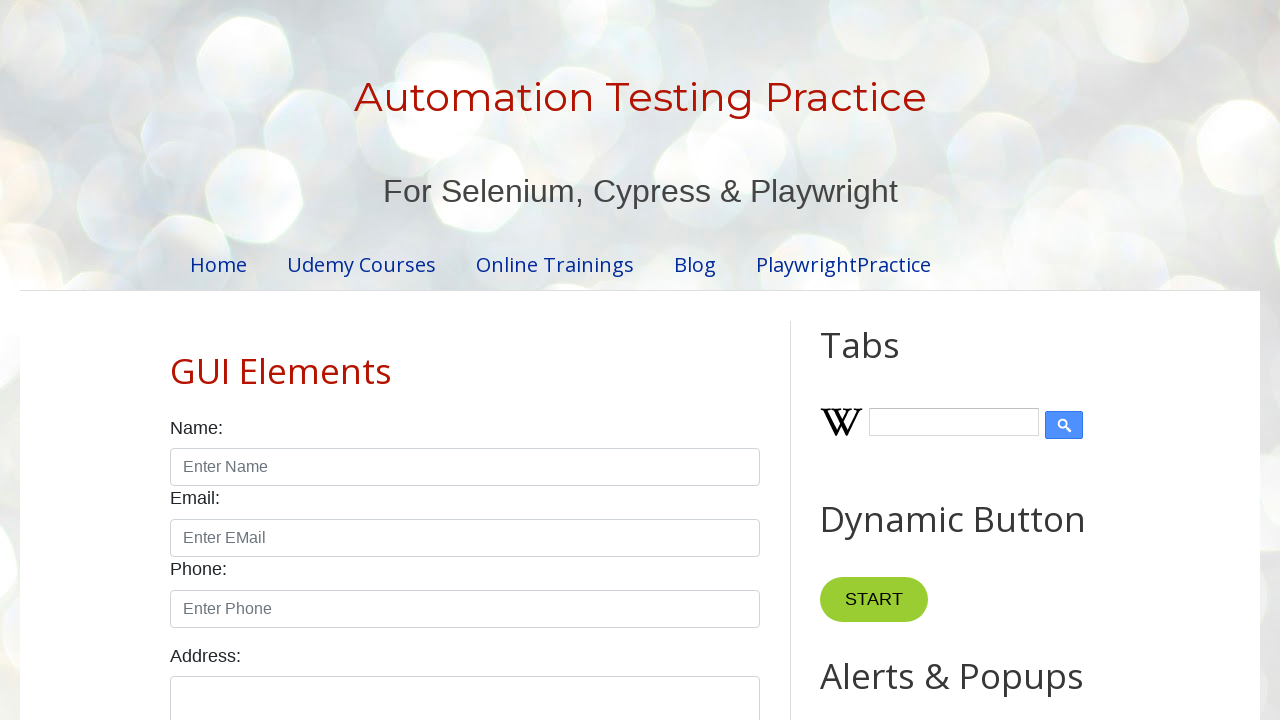

Clicked the confirm button to trigger the confirmation dialog at (912, 360) on xpath=//*[@id="confirmBtn"]
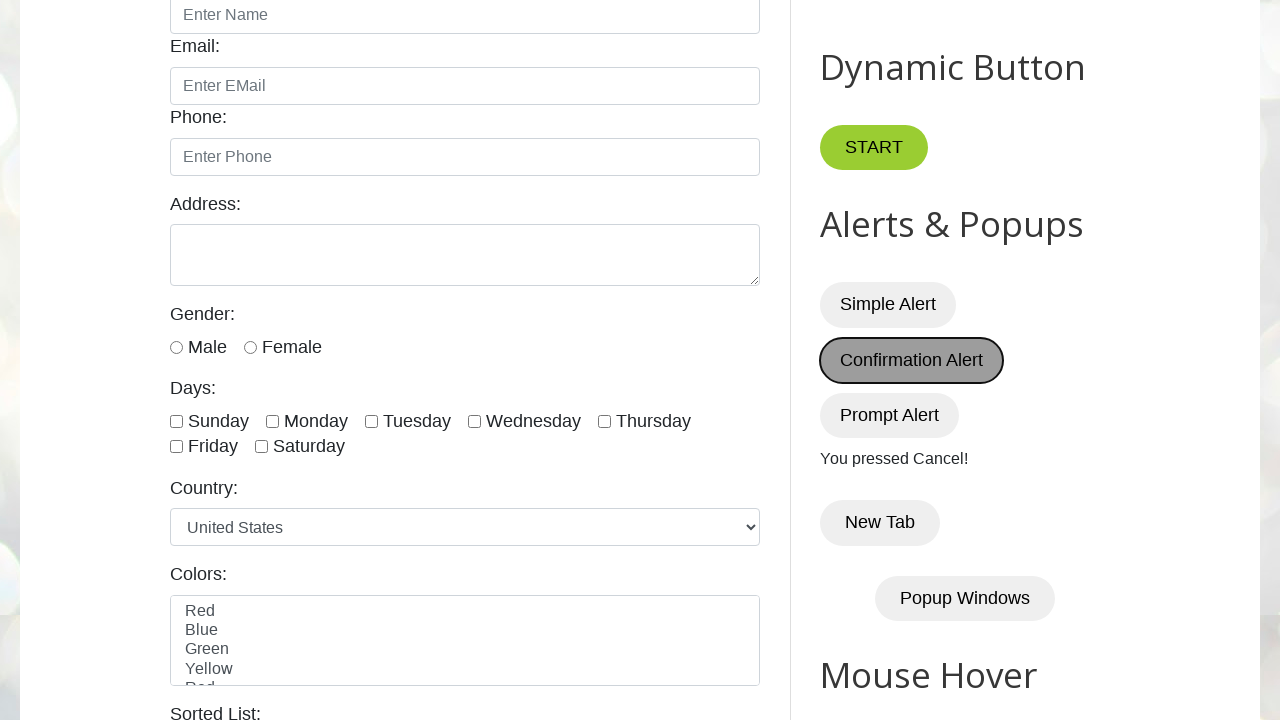

Waited for dialog to be handled
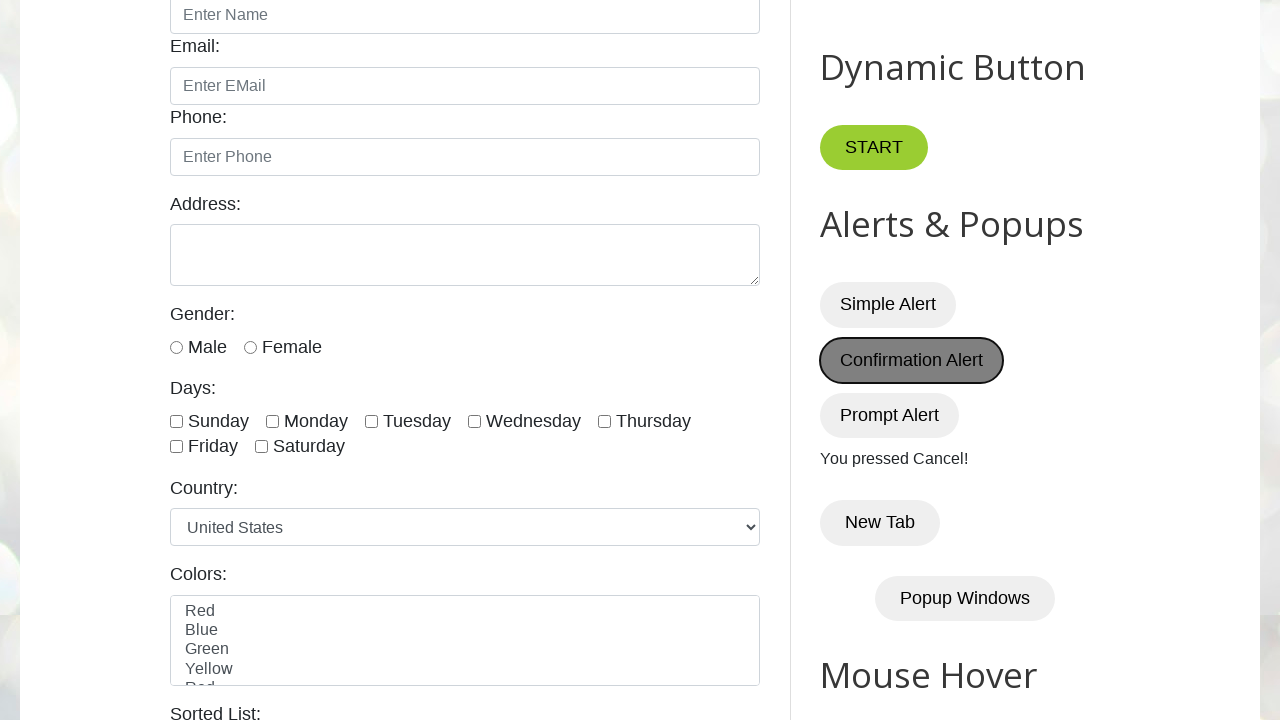

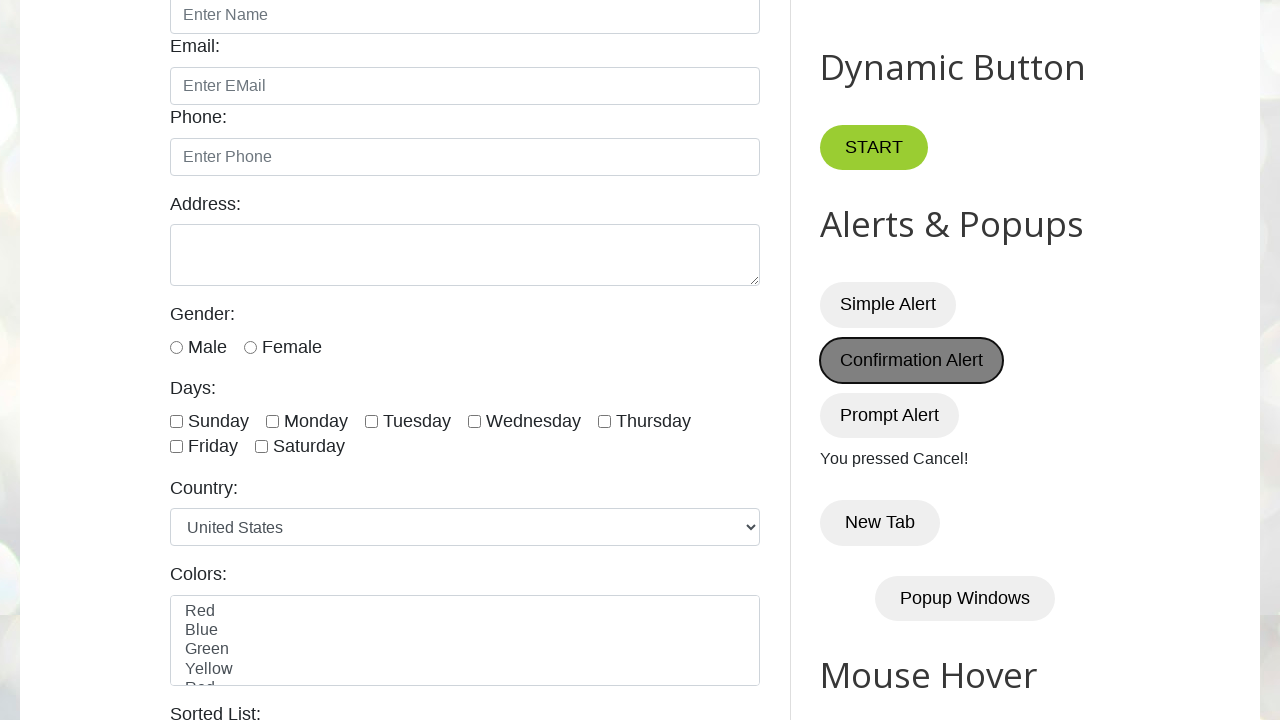